Navigates to the KTM motorcycle website US homepage and waits for the page to load.

Starting URL: https://www.ktm.com/en-us.html

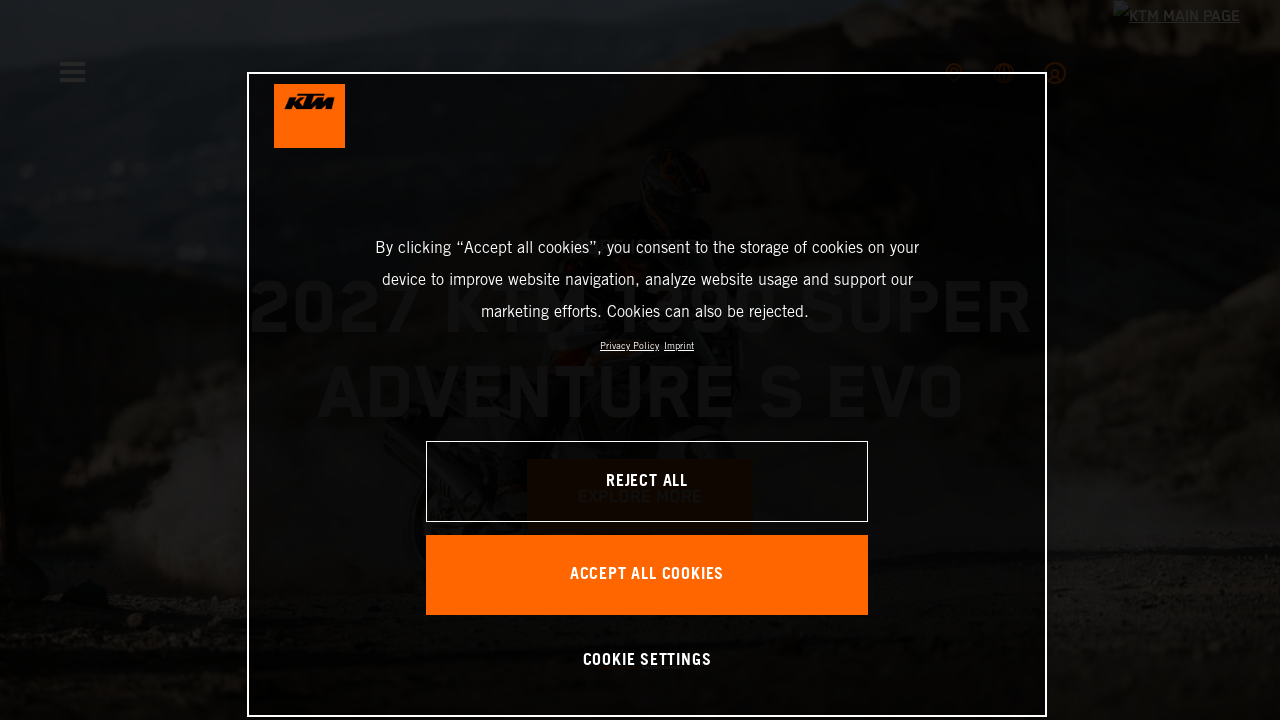

Waited for DOM content to load on KTM homepage
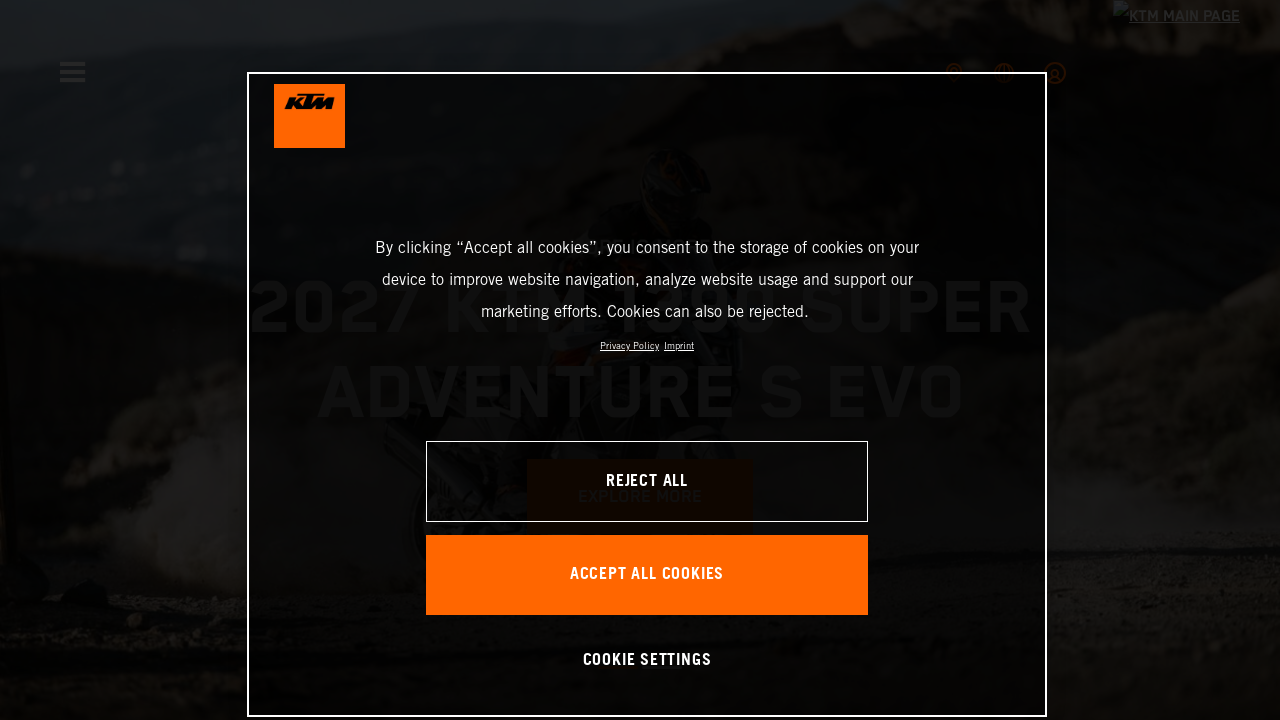

Waited 2 seconds for main content to be visible
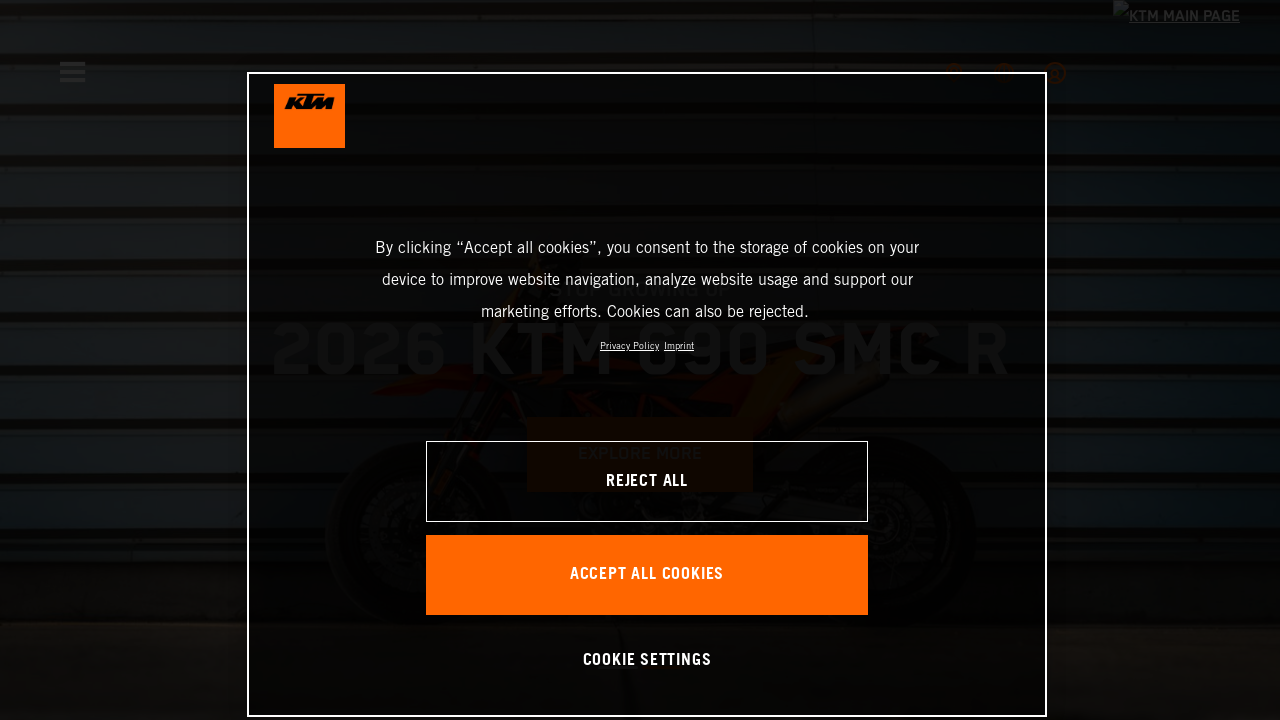

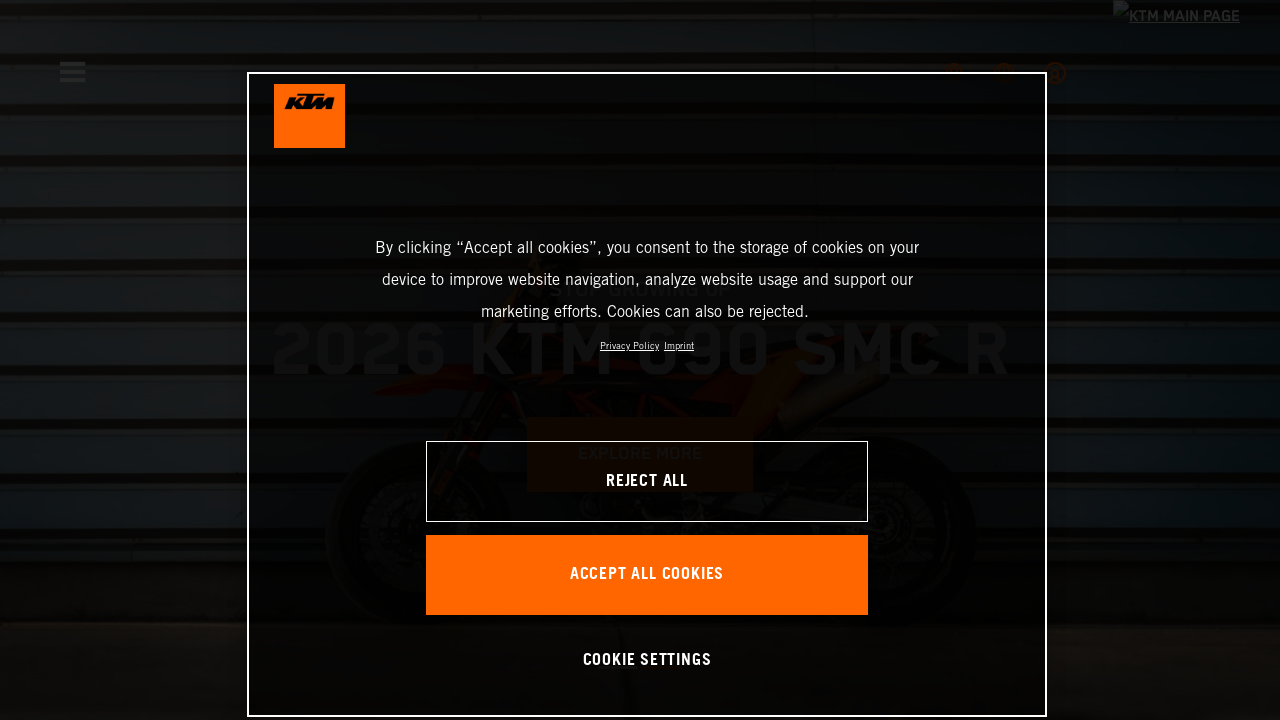